Tests dropdown selection functionality by selecting options using different methods (index, value, visible text) and verifying dropdown contents

Starting URL: https://the-internet.herokuapp.com/dropdown

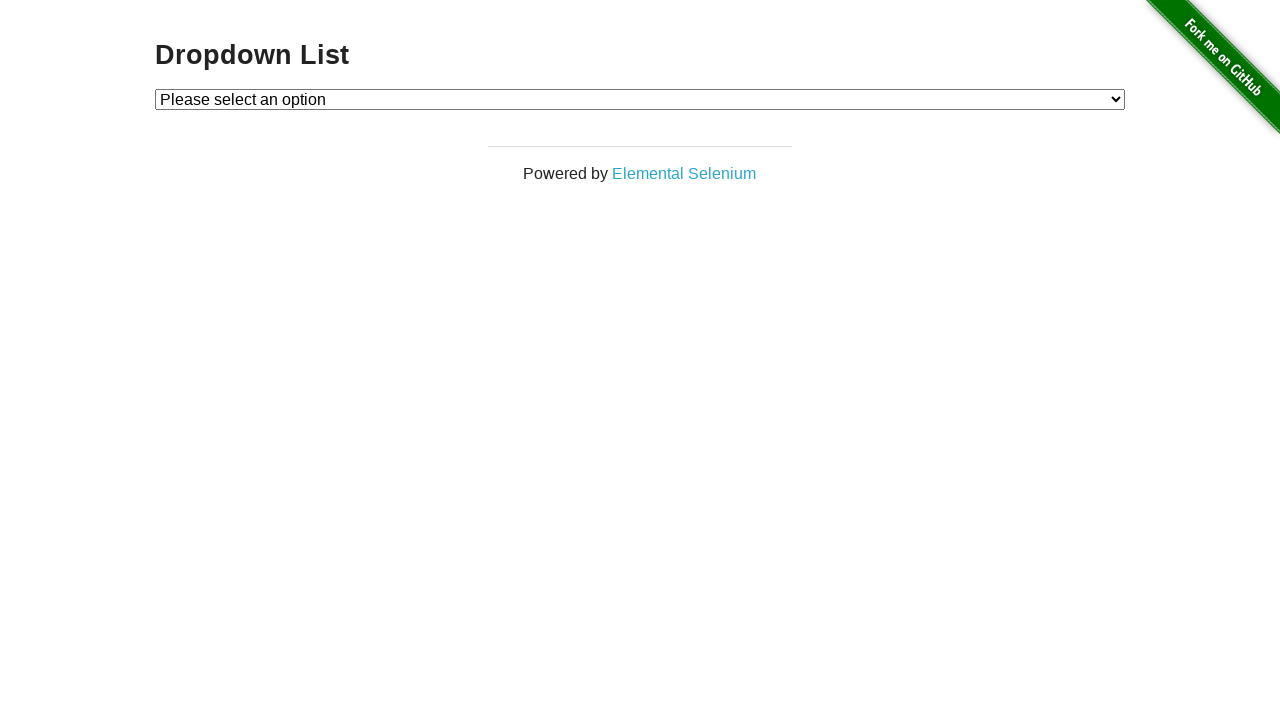

Located dropdown element with ID 'dropdown'
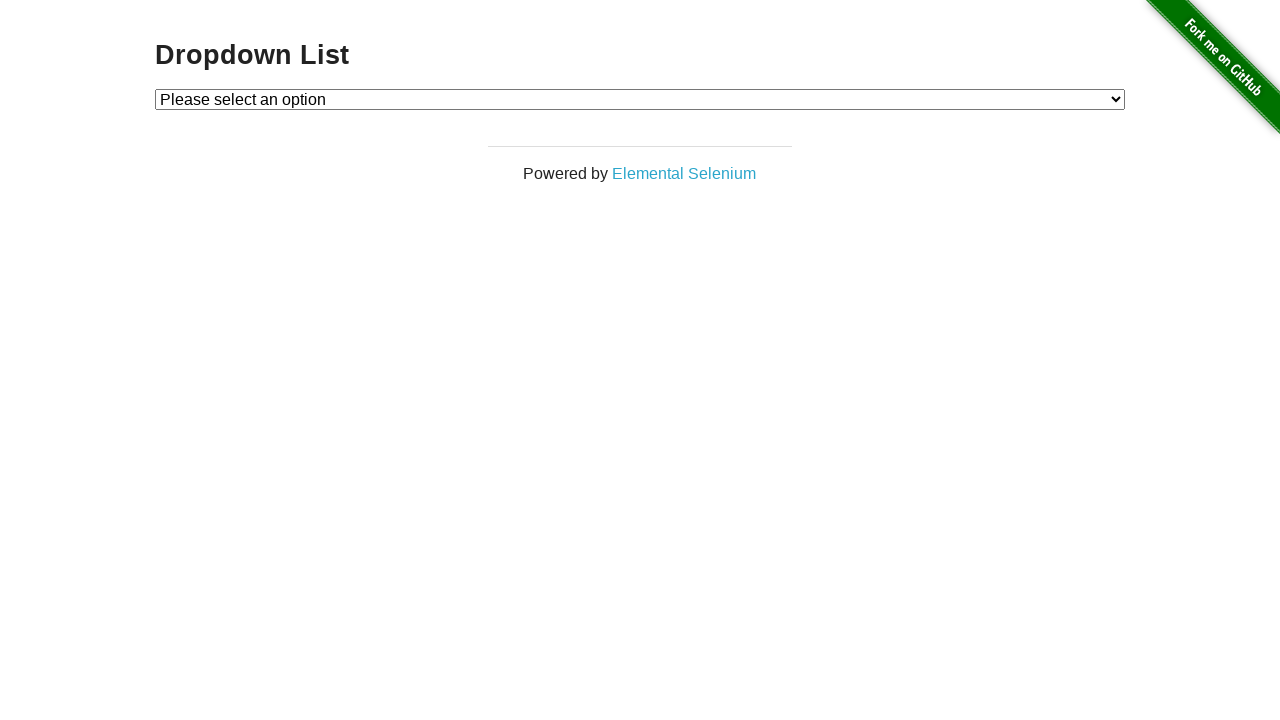

Selected Option 1 by index (1) on #dropdown
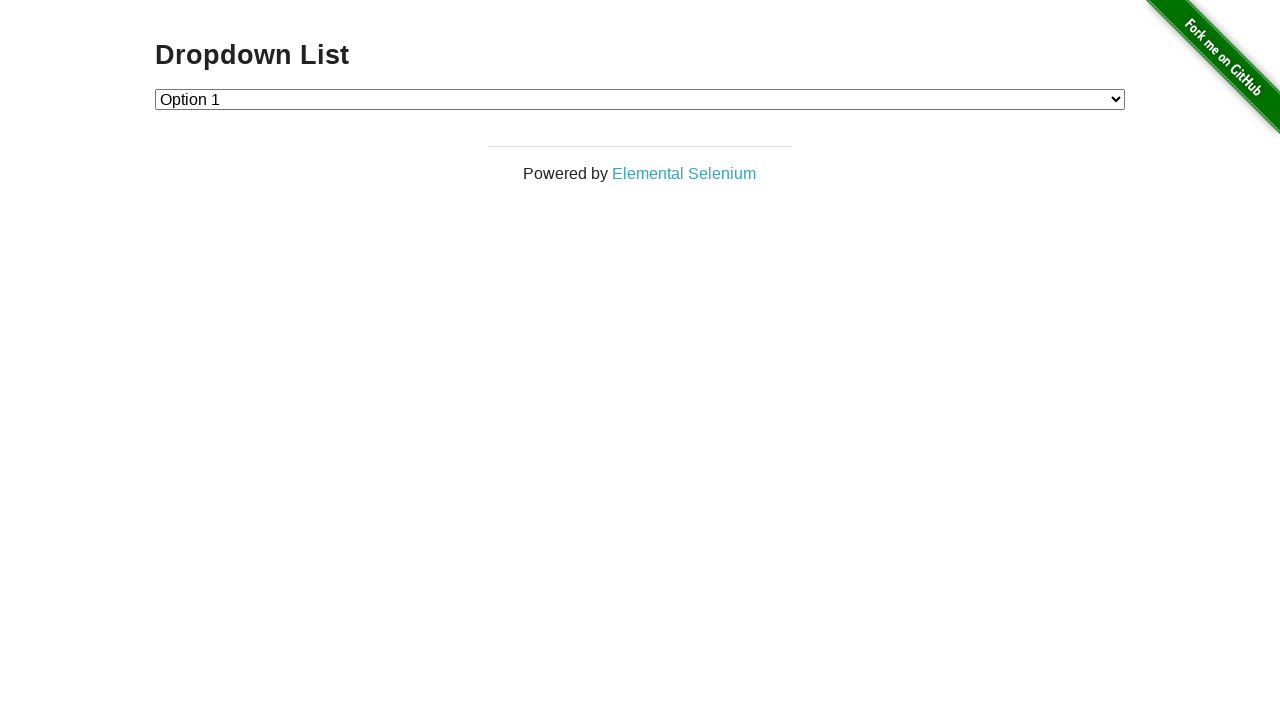

Selected Option 2 by value ('2') on #dropdown
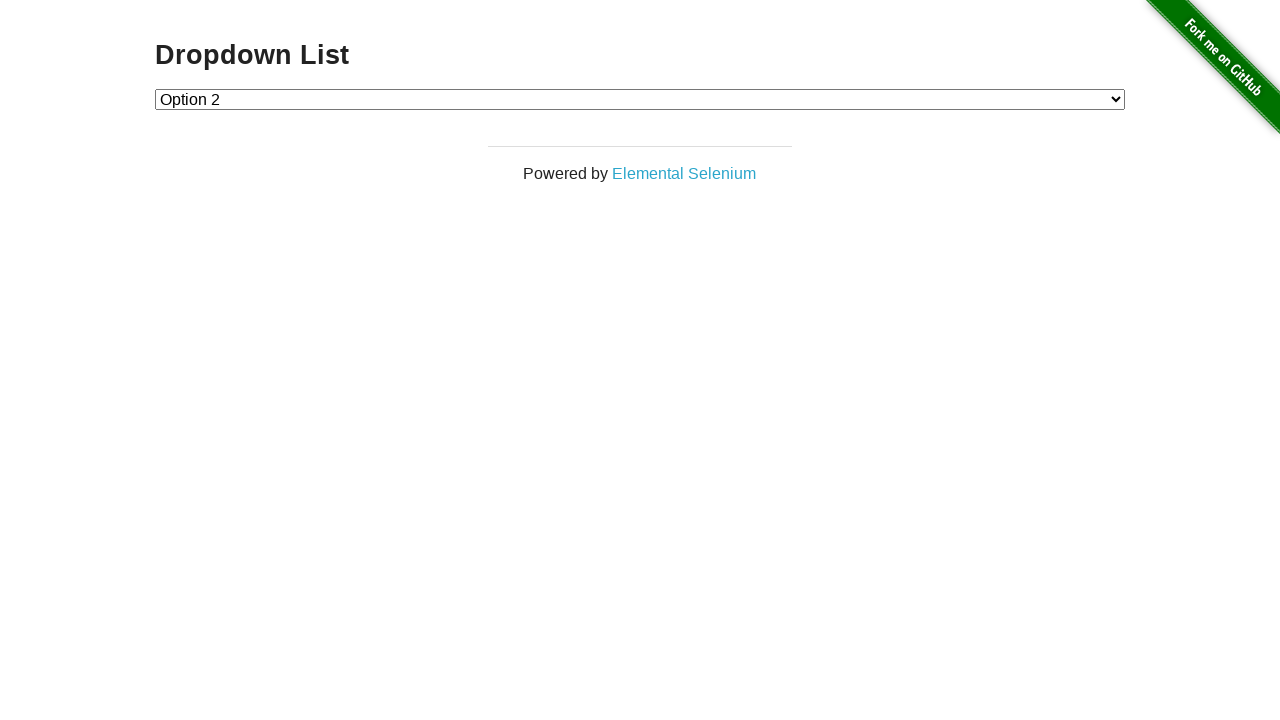

Selected Option 1 by visible text label on #dropdown
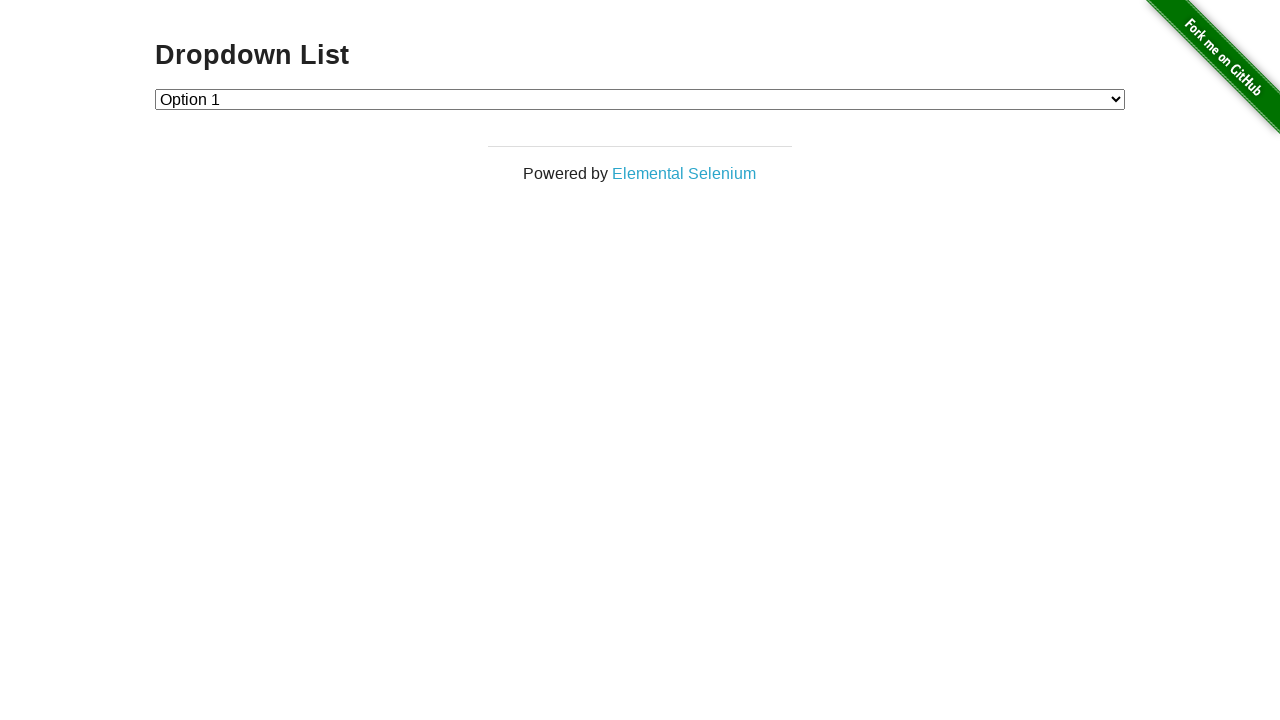

Retrieved all option elements from dropdown
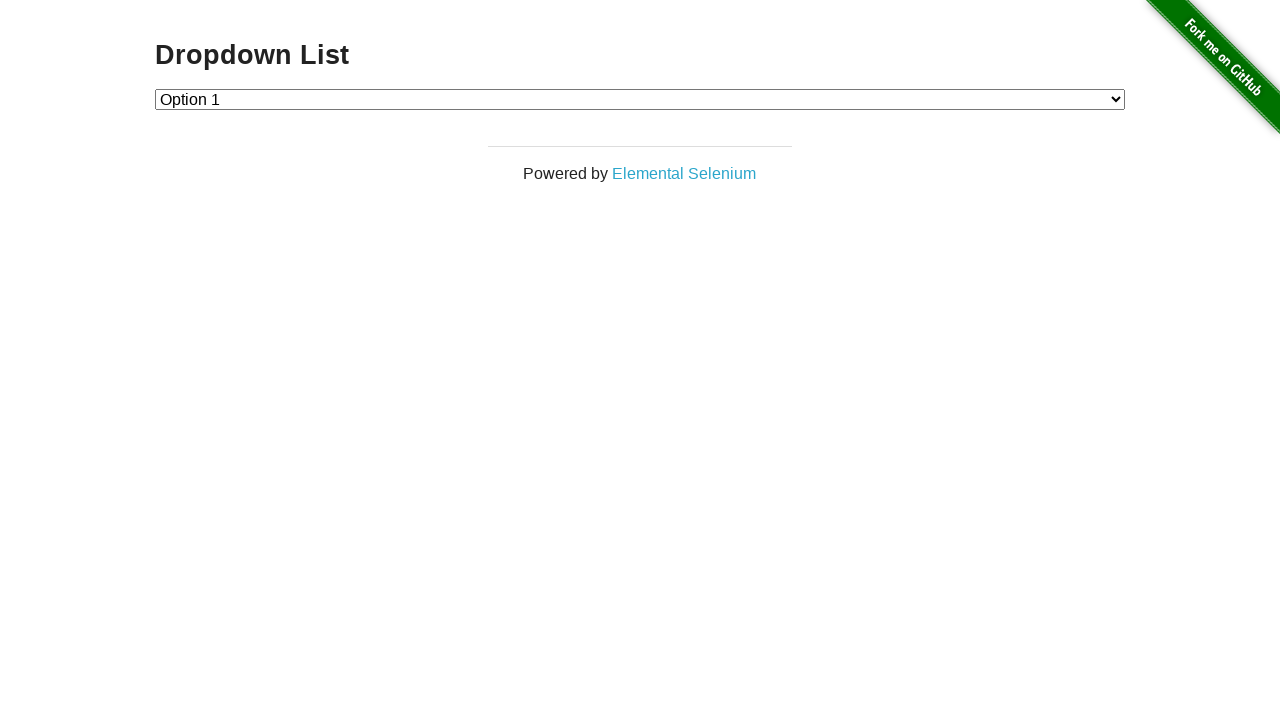

Counted 3 total options in dropdown
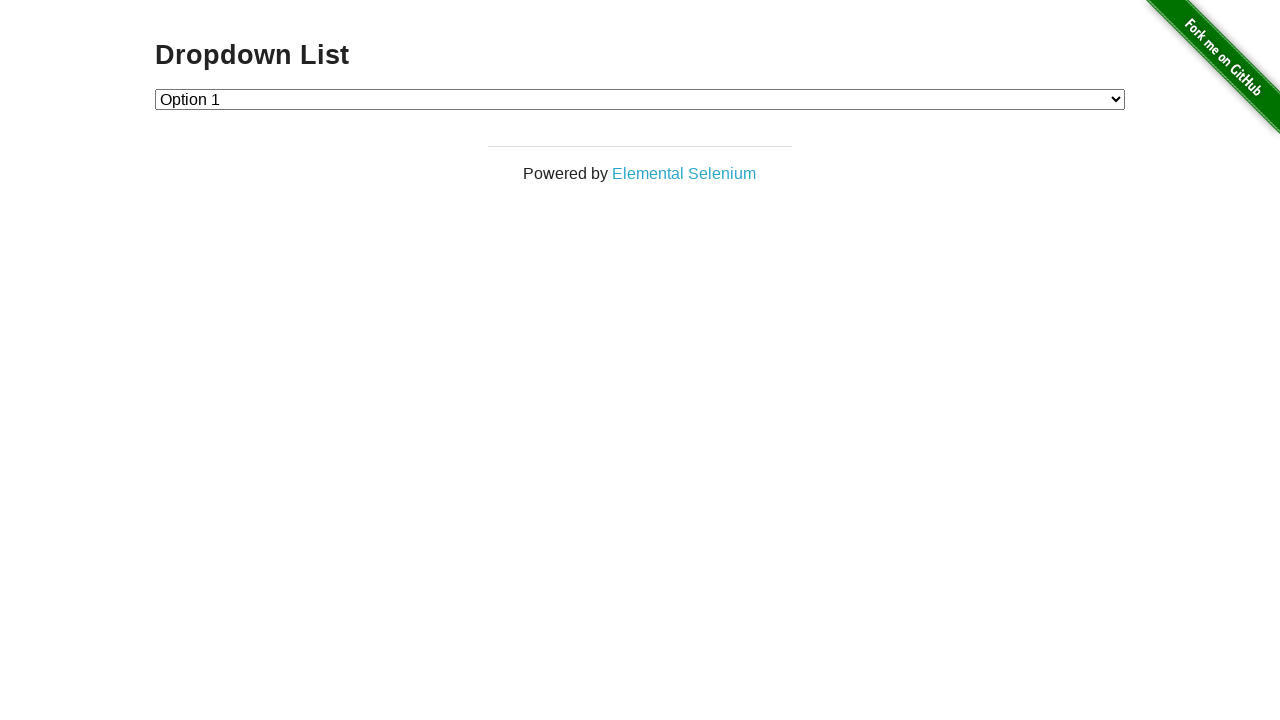

Verification failed: expected 4 options but found 3
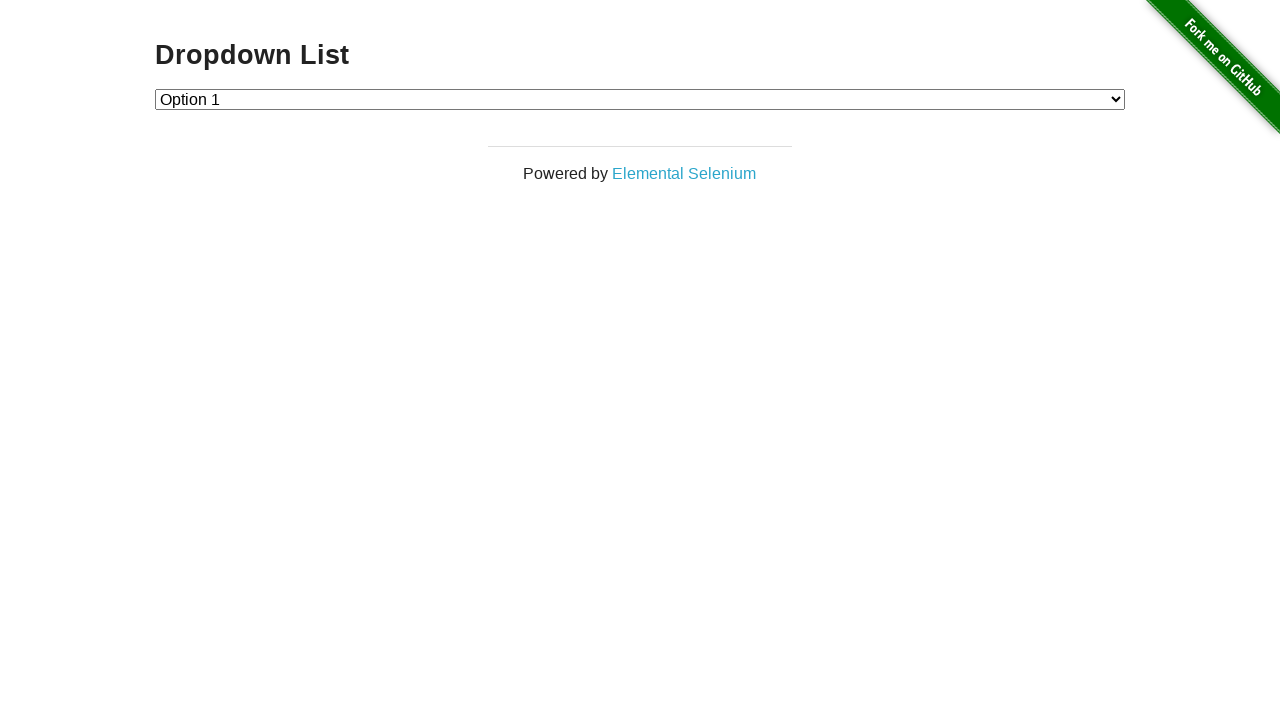

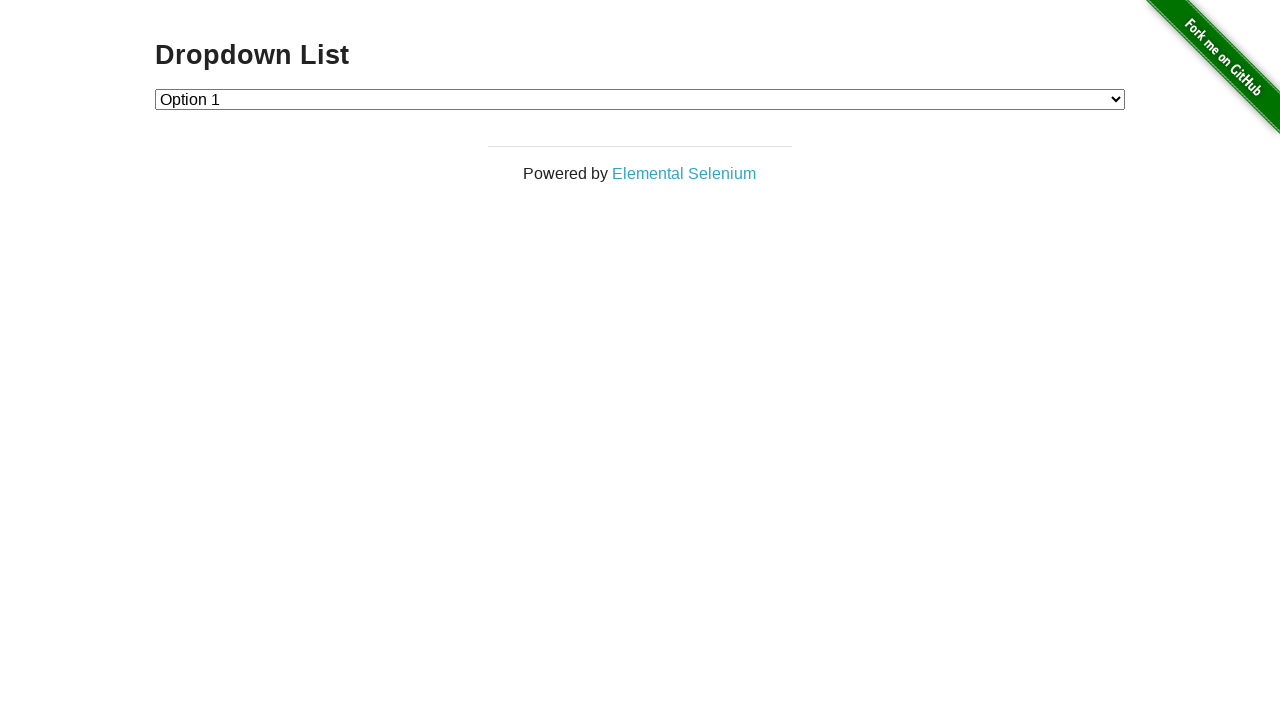